Tests accepting a JavaScript alert by clicking the first button, accepting the alert, and verifying the result message shows success.

Starting URL: https://the-internet.herokuapp.com/javascript_alerts

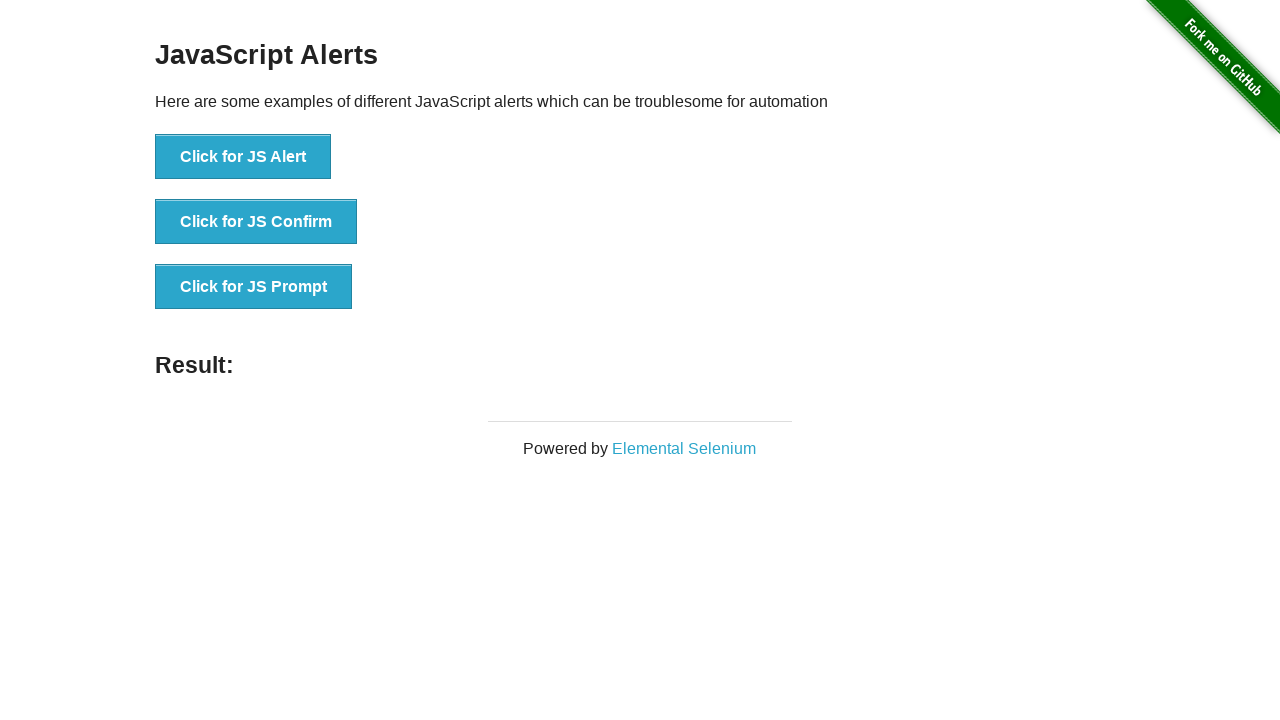

Clicked the 'Click for JS Alert' button at (243, 157) on xpath=//*[text()='Click for JS Alert']
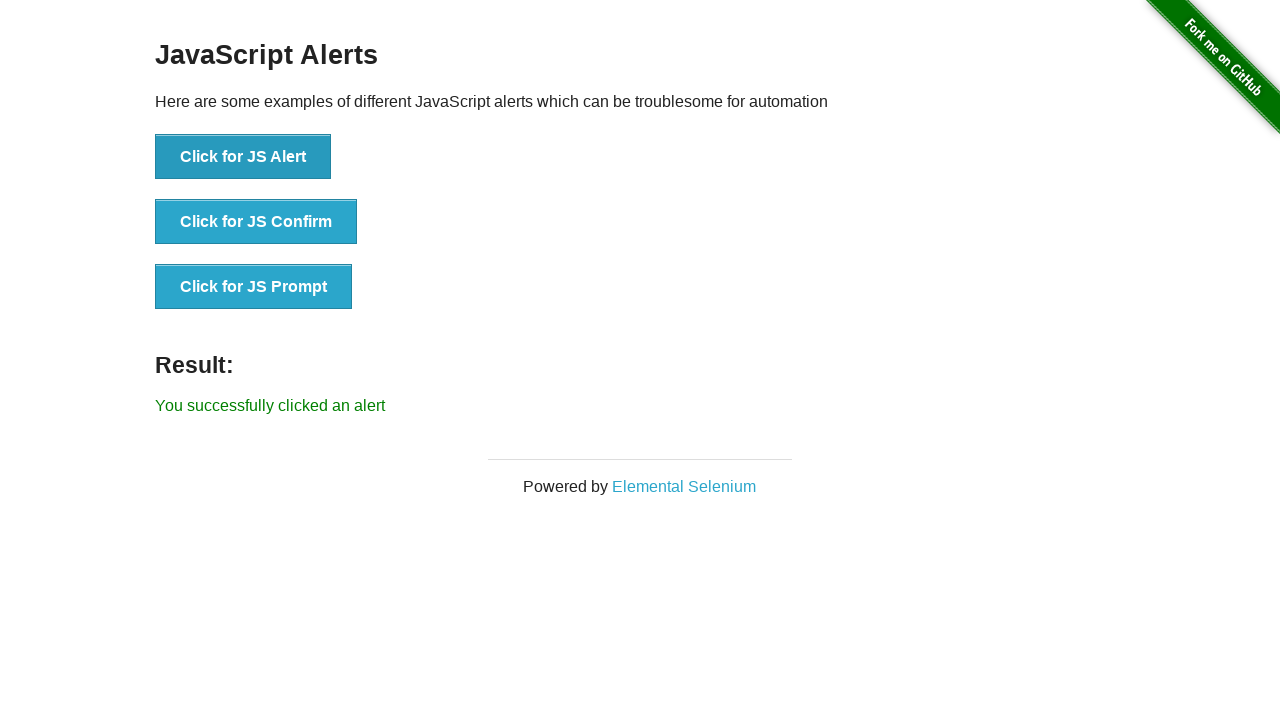

Set up dialog handler to accept alerts
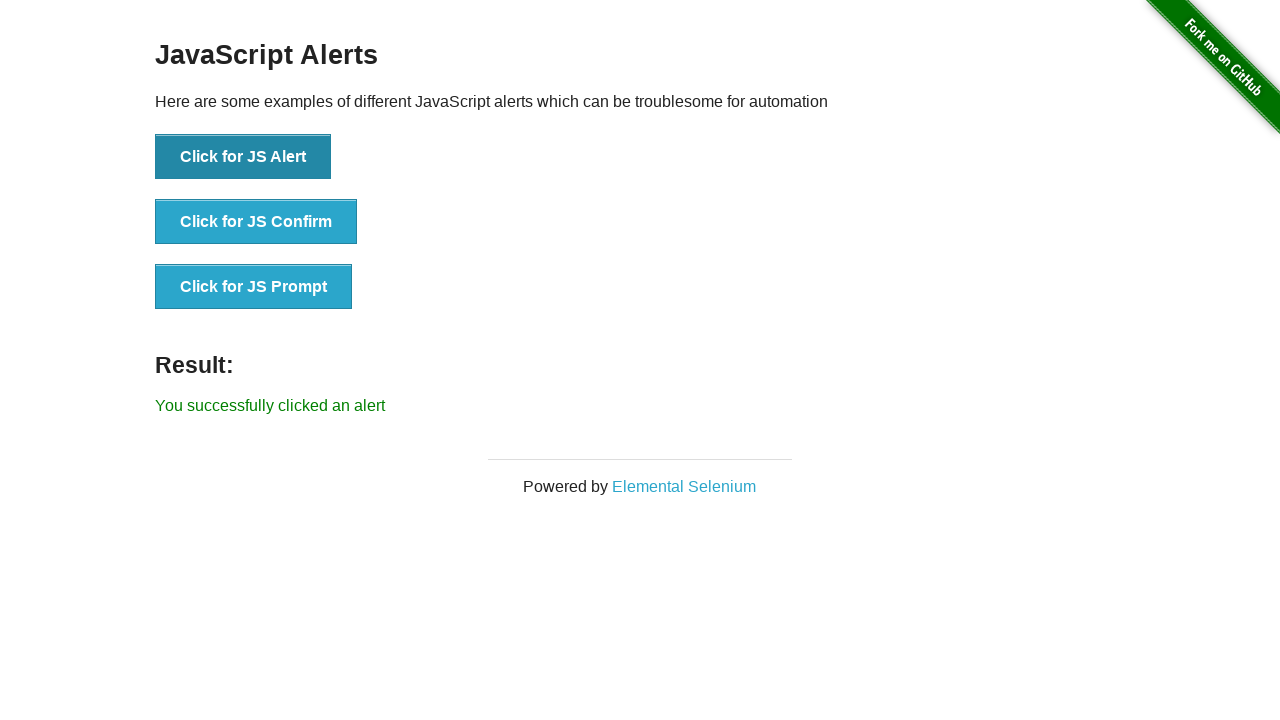

Clicked the 'Click for JS Alert' button to trigger the alert at (243, 157) on xpath=//*[text()='Click for JS Alert']
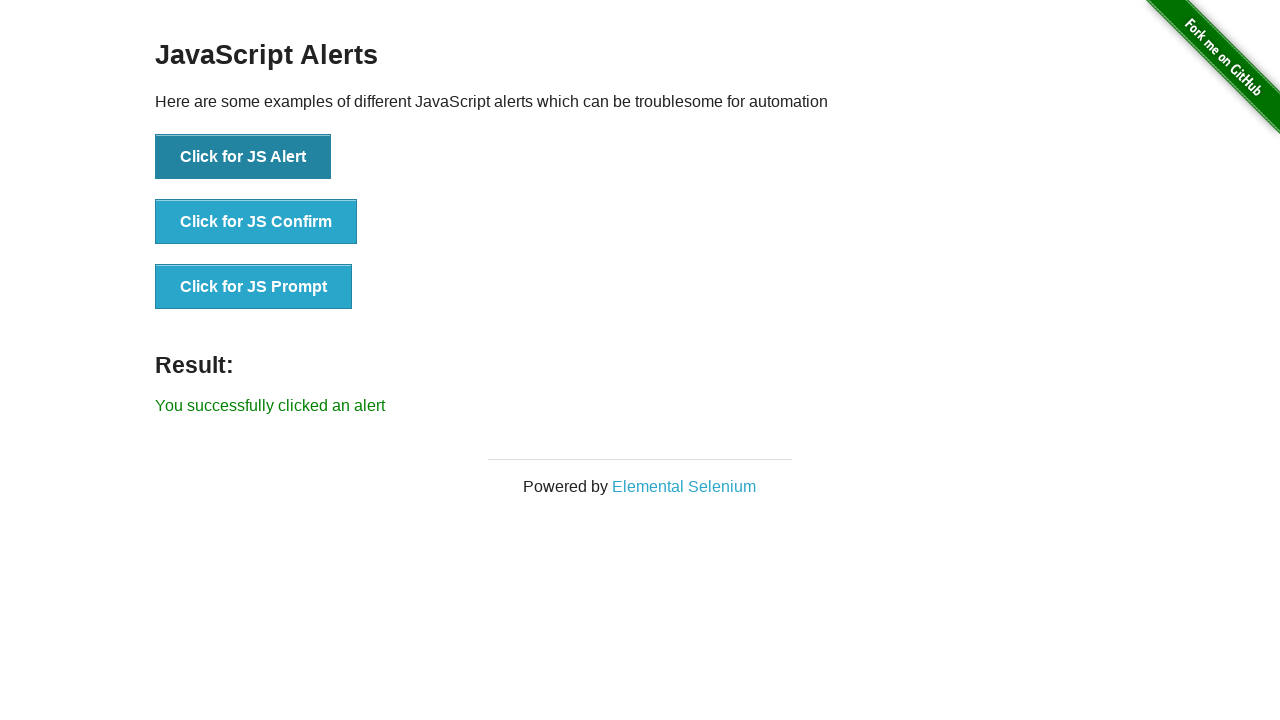

Located the result message element
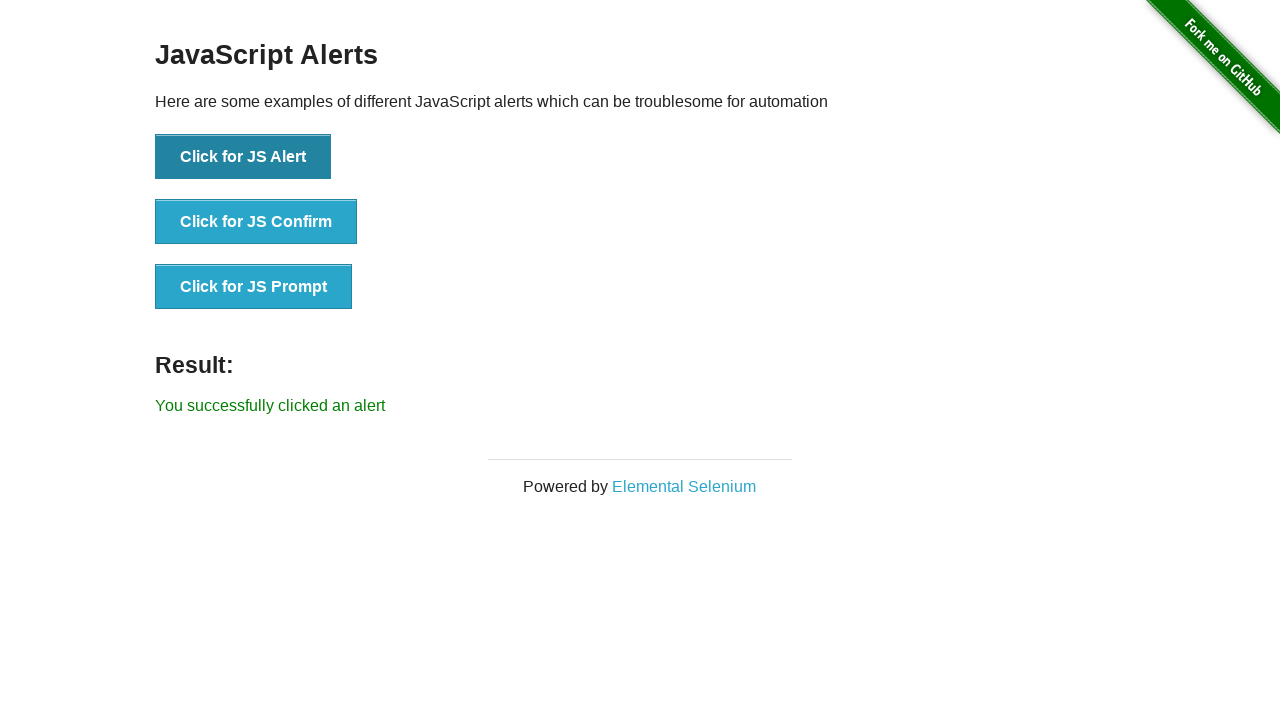

Verified result message shows 'You successfully clicked an alert'
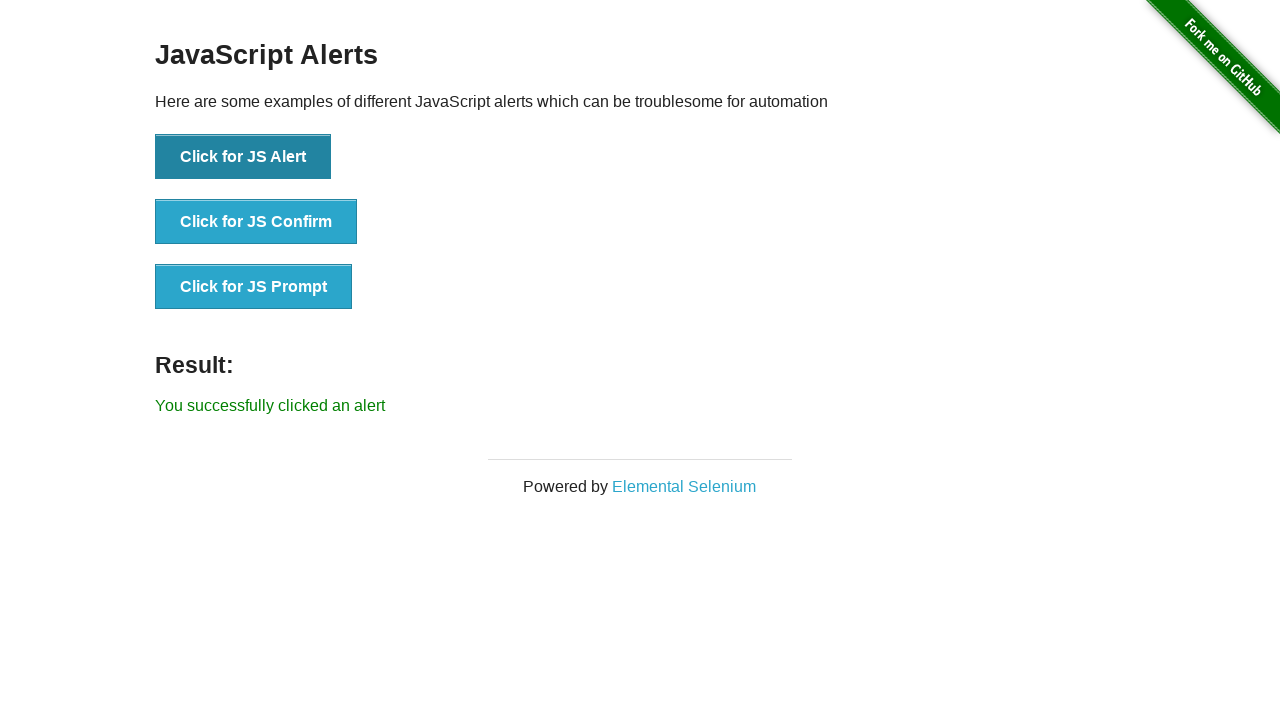

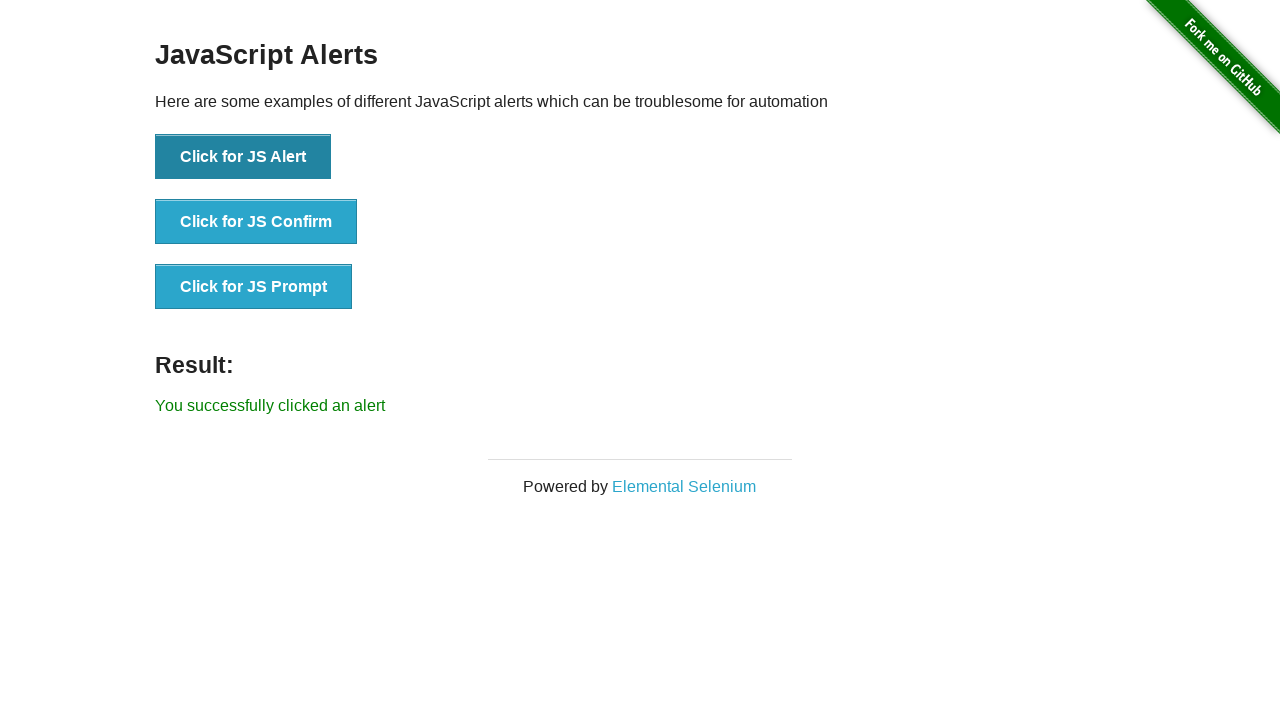